Tests handling of a simple JavaScript alert by clicking a button that triggers the alert, then accepting (dismissing) it

Starting URL: https://demoqa.com/alerts

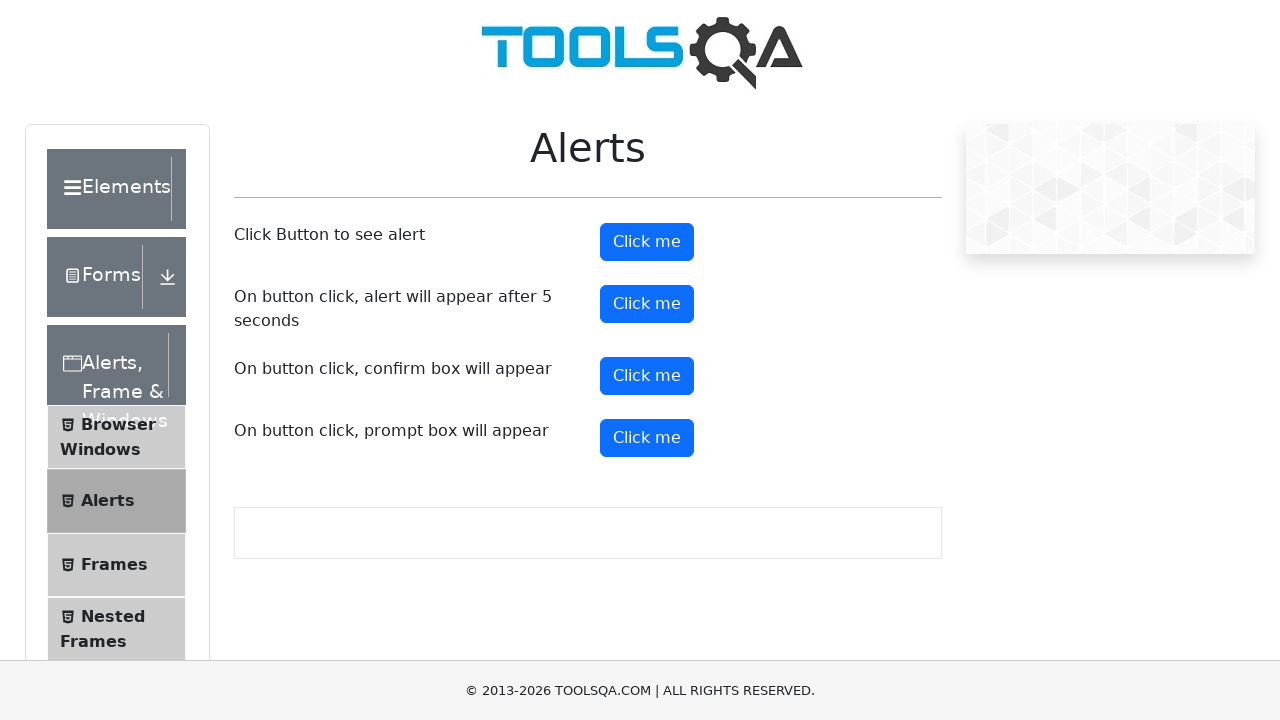

Set up dialog handler to accept alerts
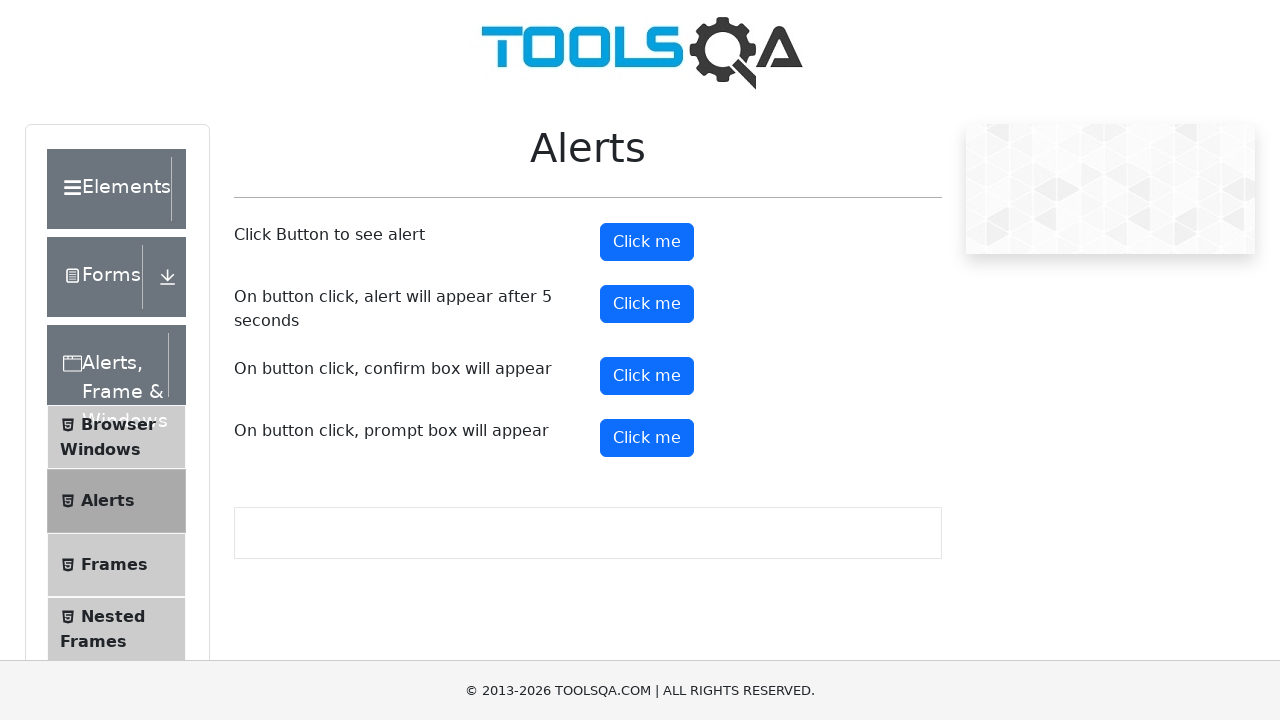

Clicked button to trigger JavaScript alert at (647, 242) on button#alertButton
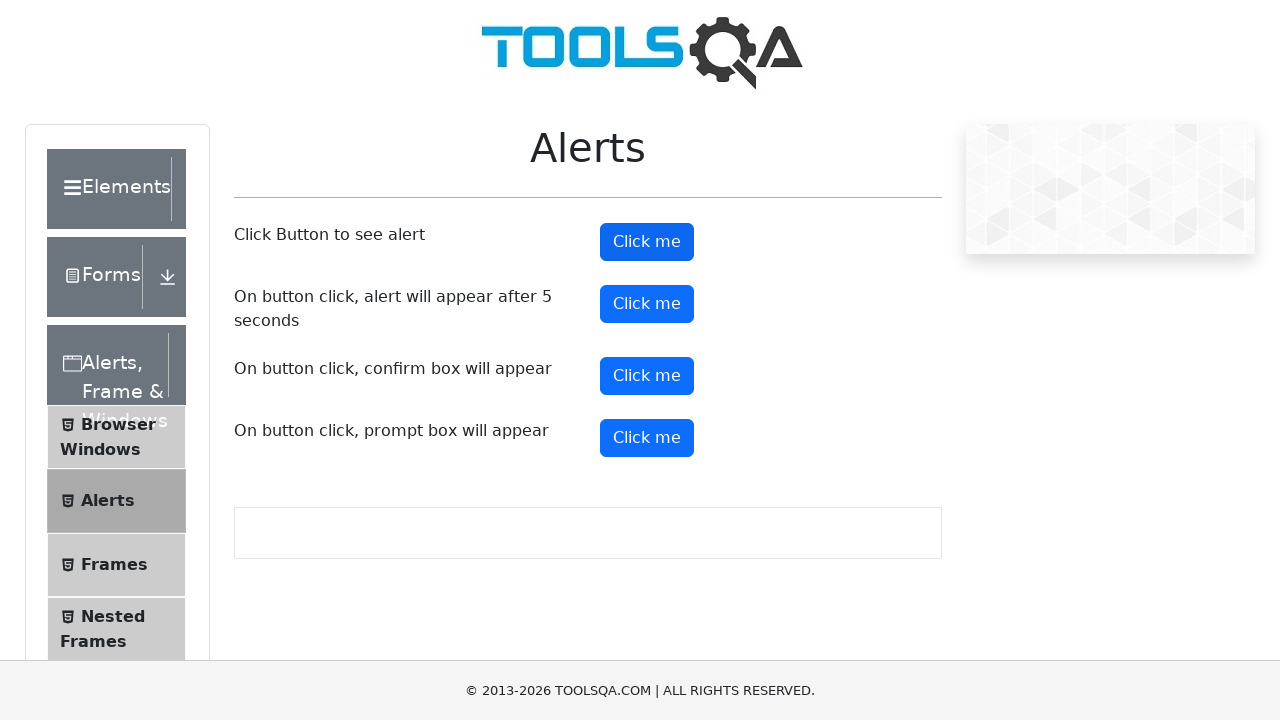

Alert dialog was accepted and dismissed
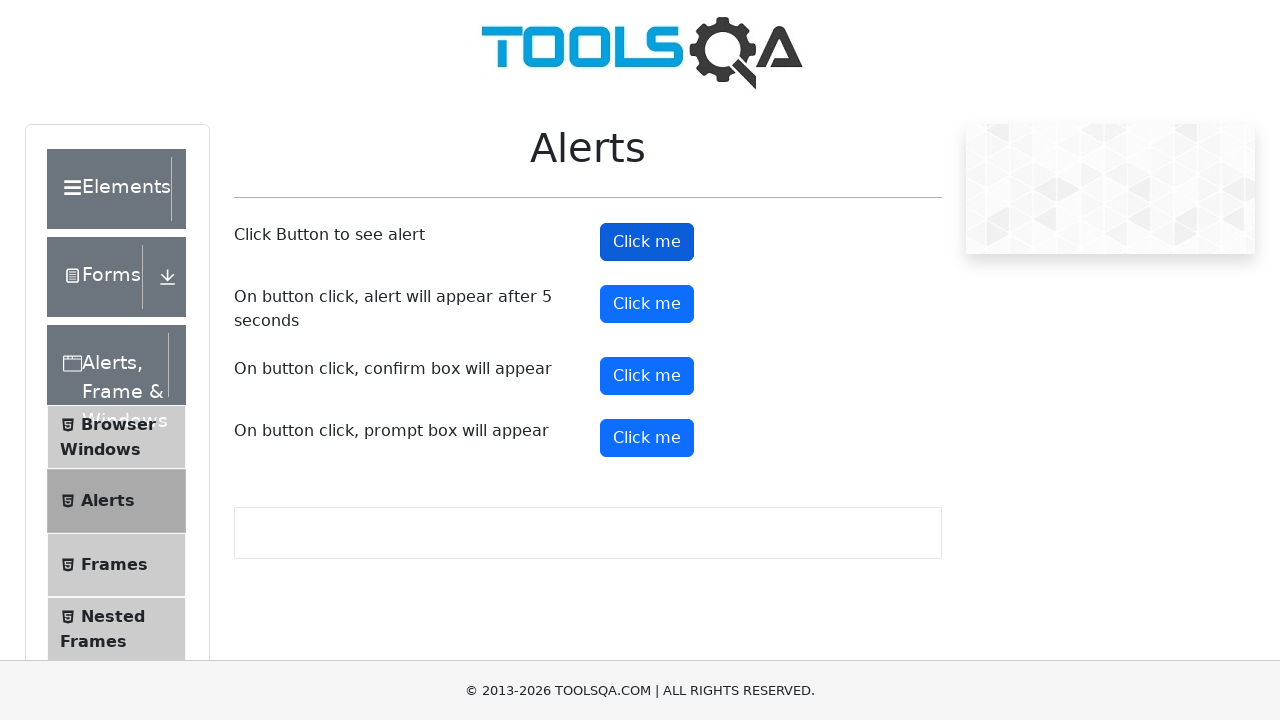

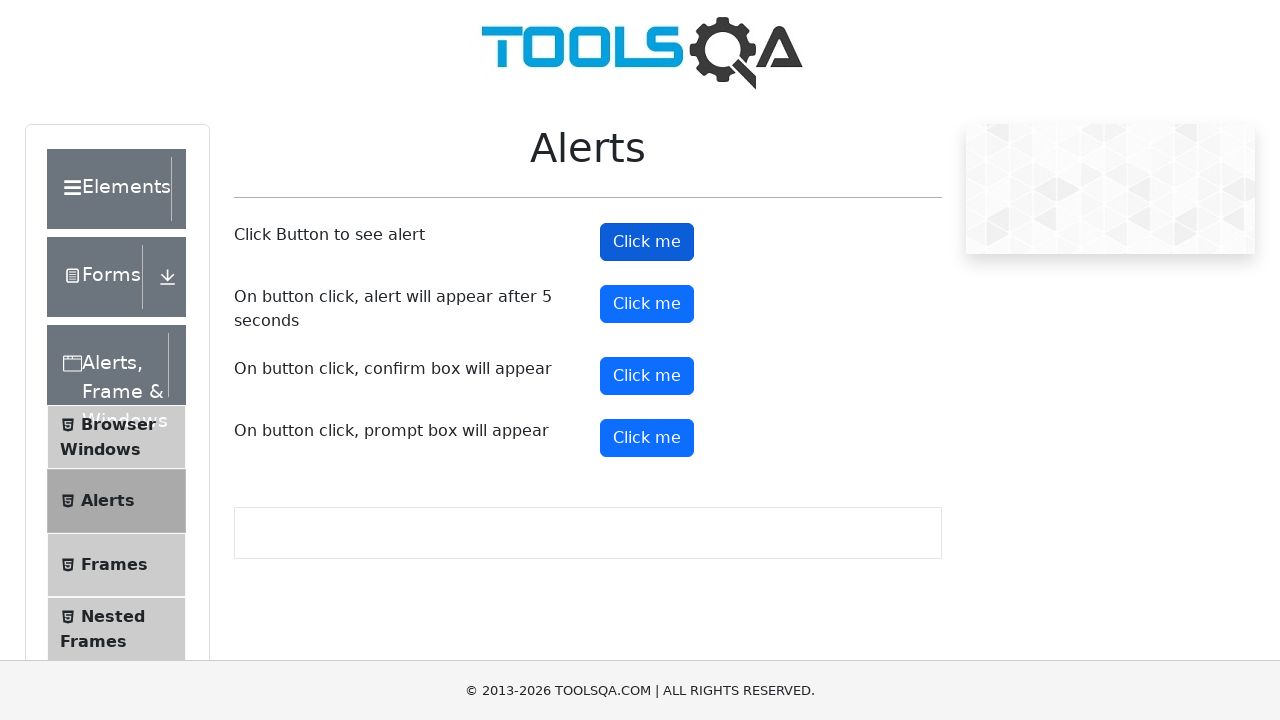